Tests a registration form by filling all required input fields with test data, submitting the form via button click, and verifying that a success message is displayed.

Starting URL: http://suninjuly.github.io/registration2.html

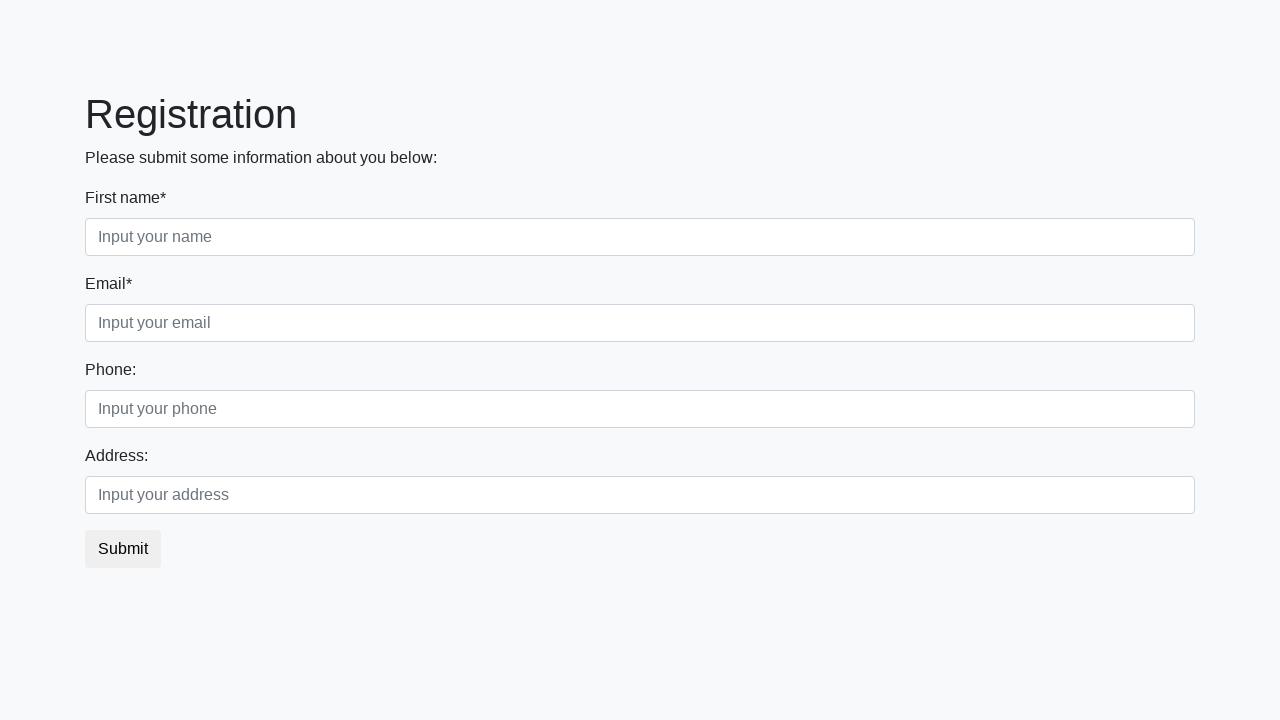

Navigated to registration form page
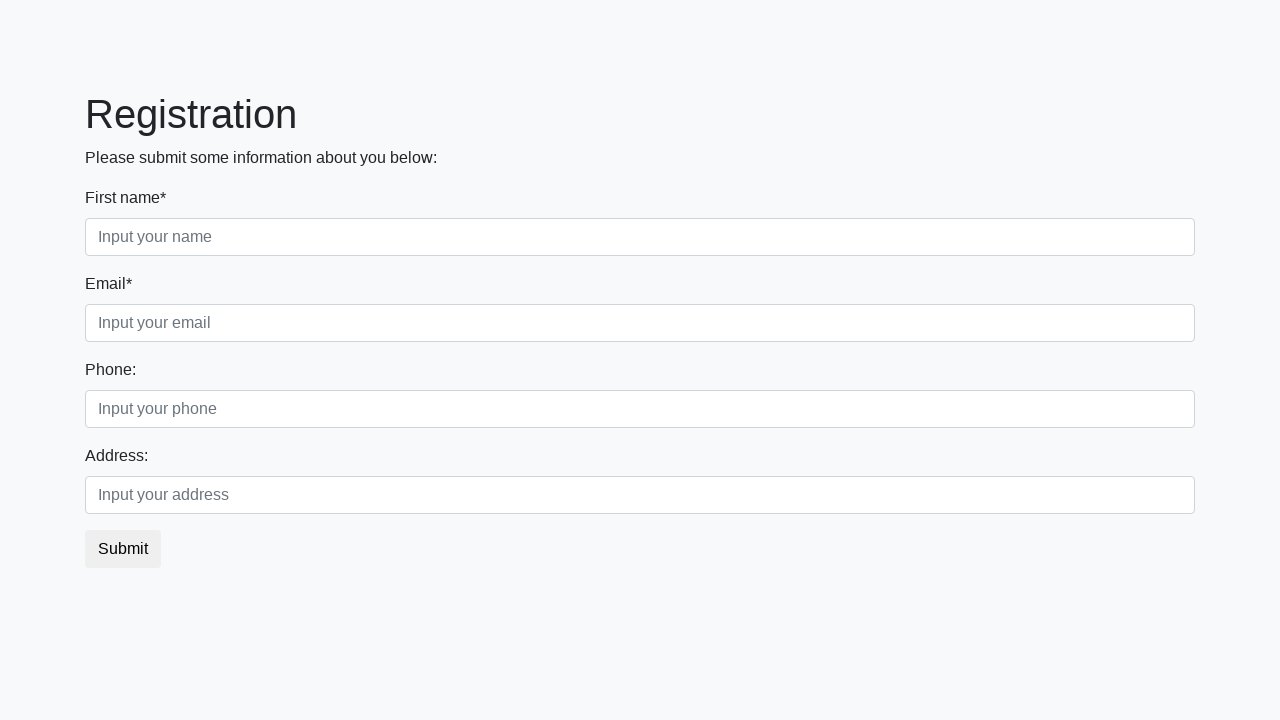

Found 2 required input fields
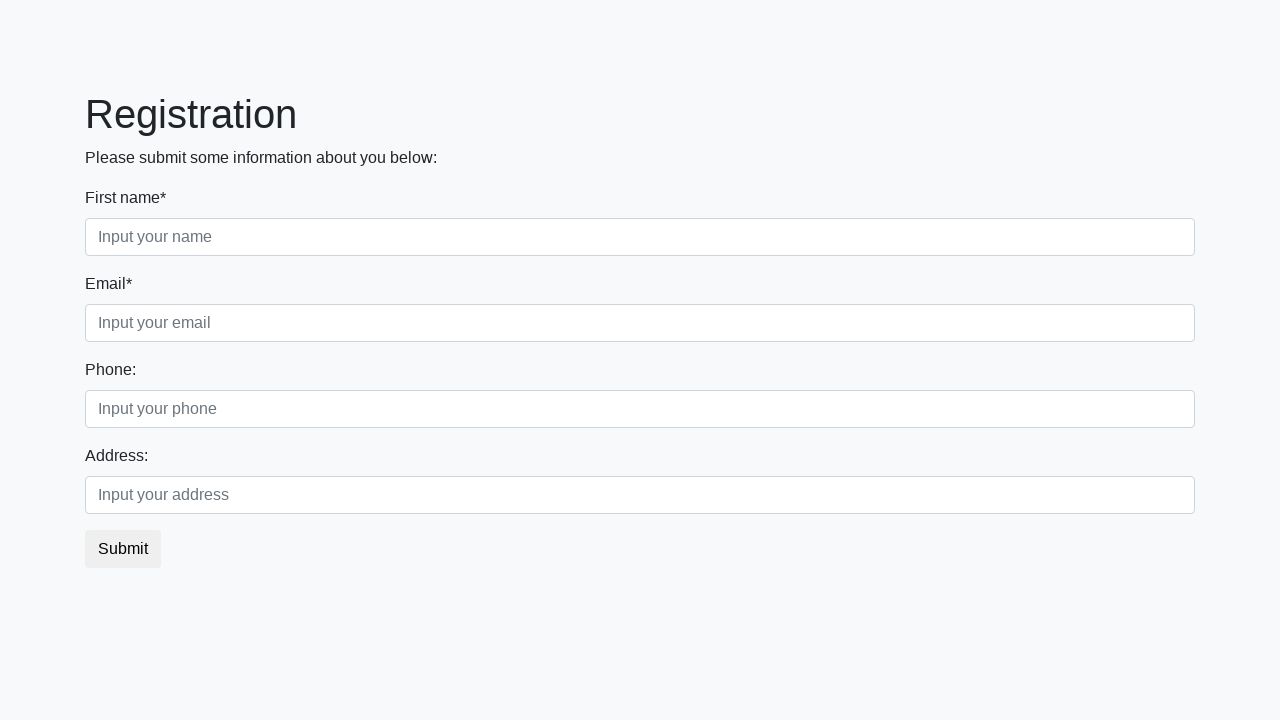

Filled required field 1 with test data on input[required] >> nth=0
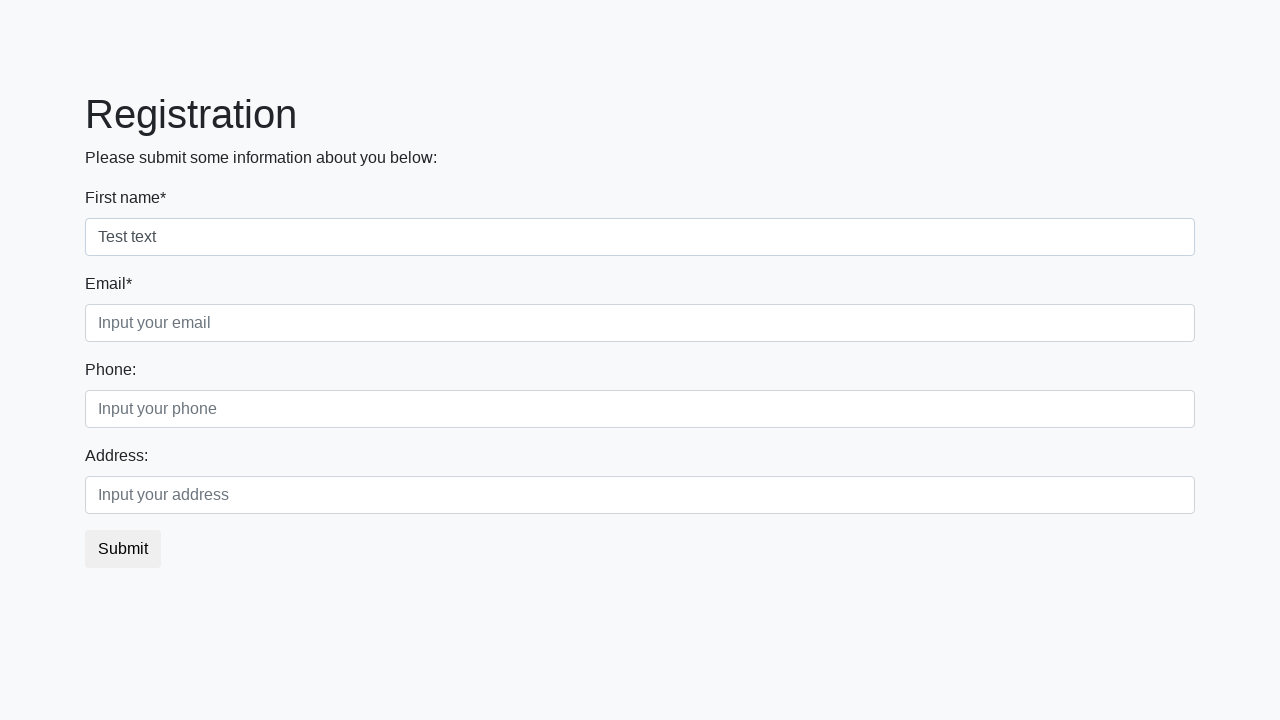

Filled required field 2 with test data on input[required] >> nth=1
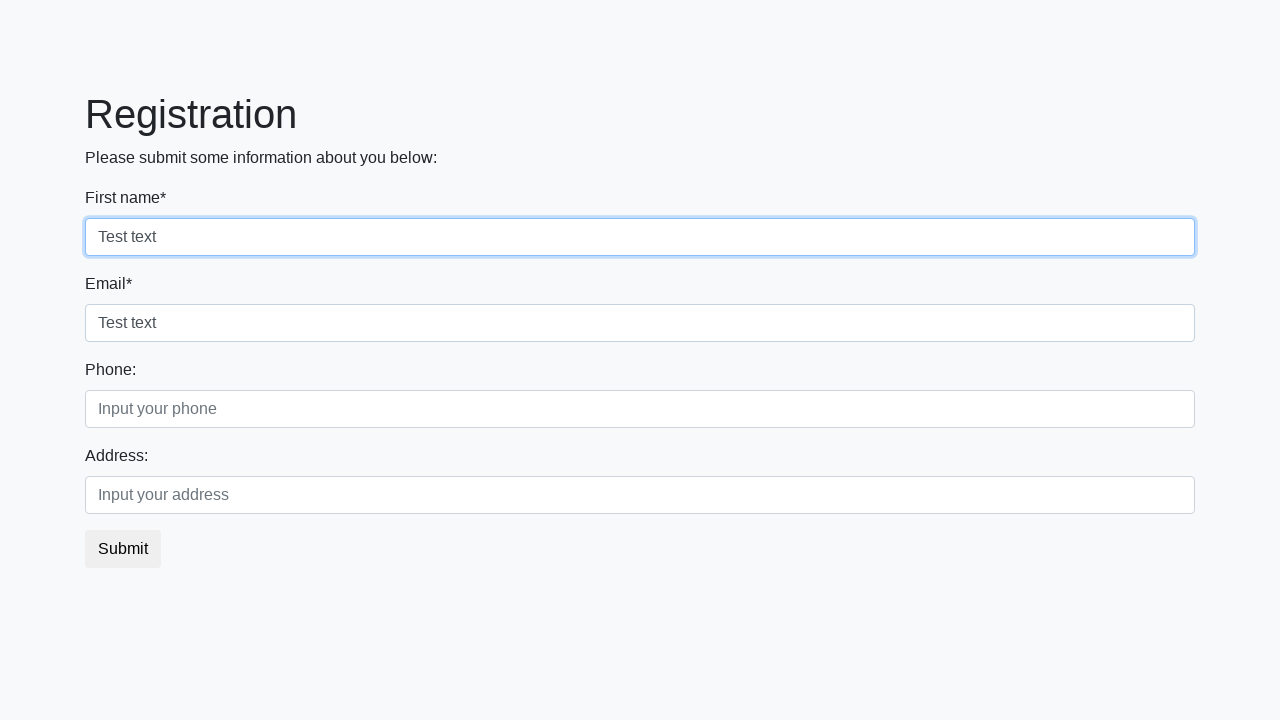

Clicked the submit button at (123, 549) on button.btn
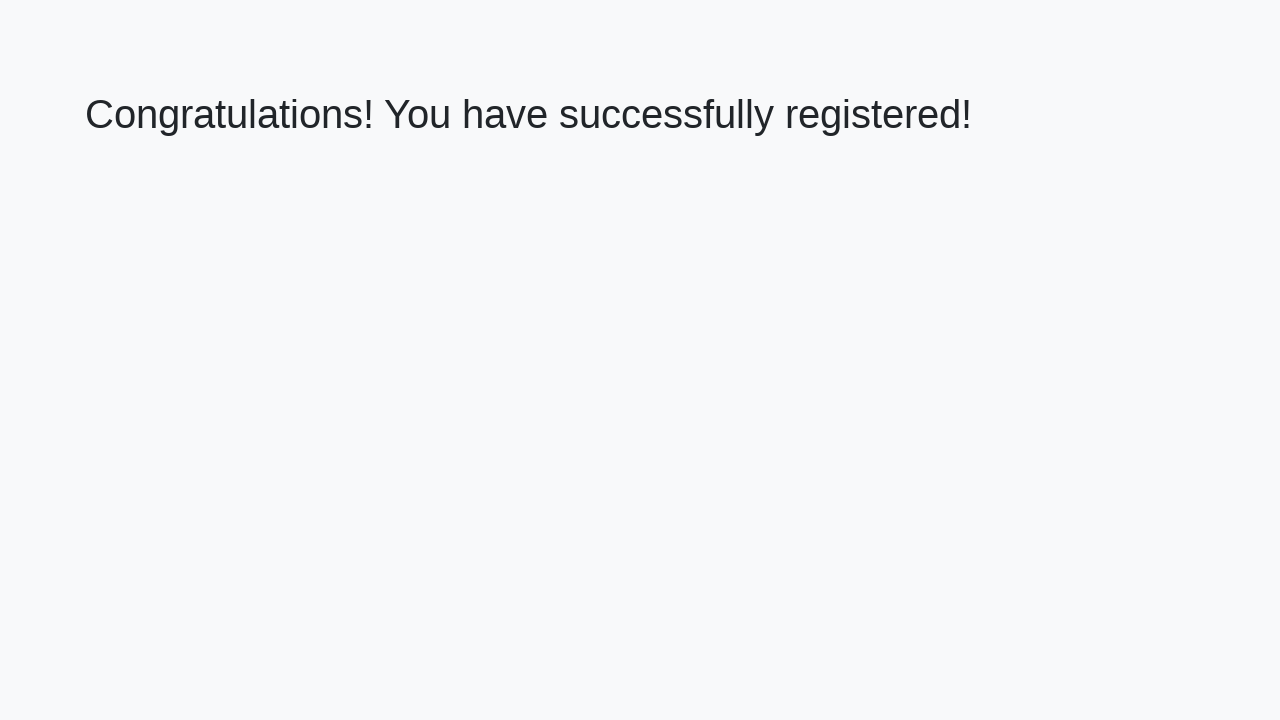

Success message heading appeared
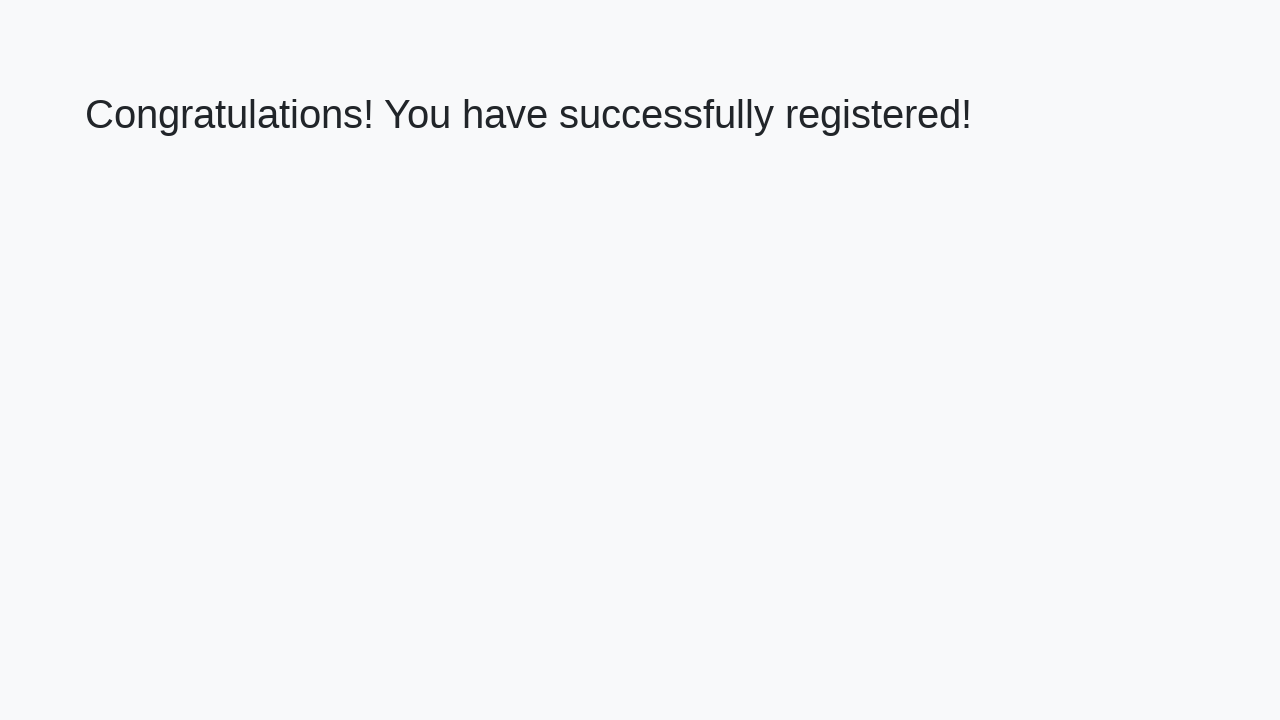

Retrieved success message text: 'Congratulations! You have successfully registered!'
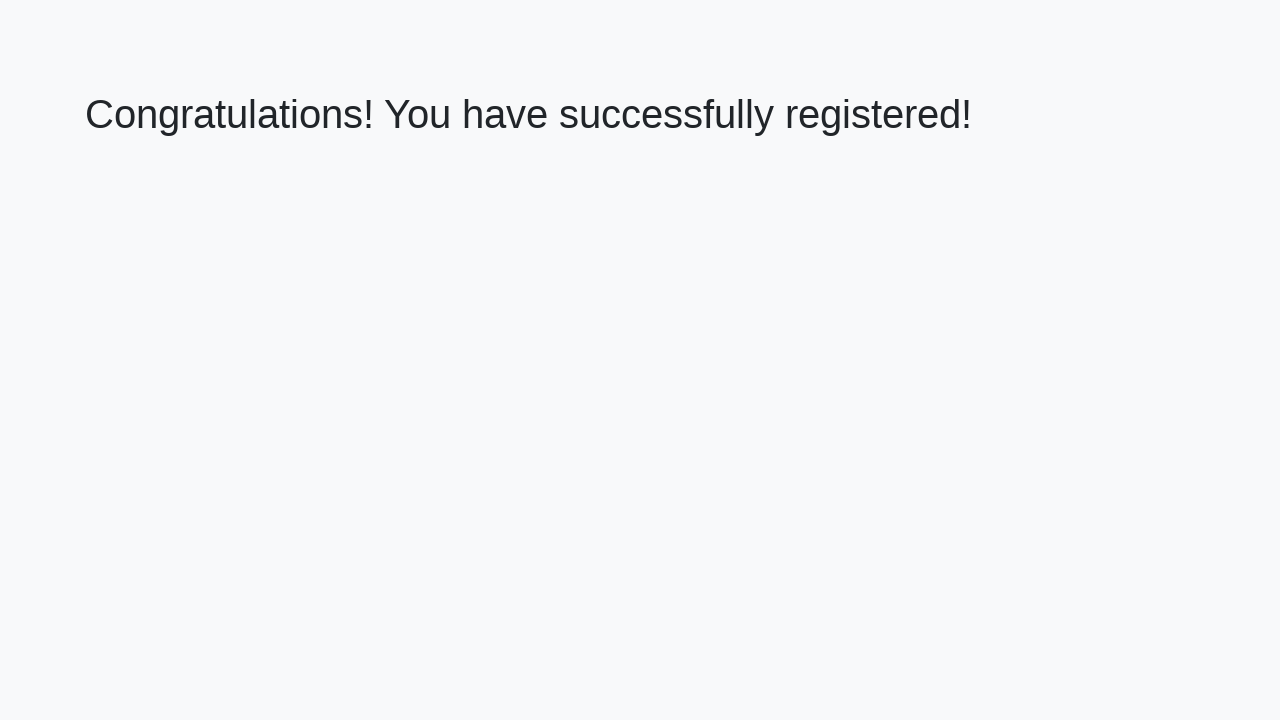

Verified success message matches expected text
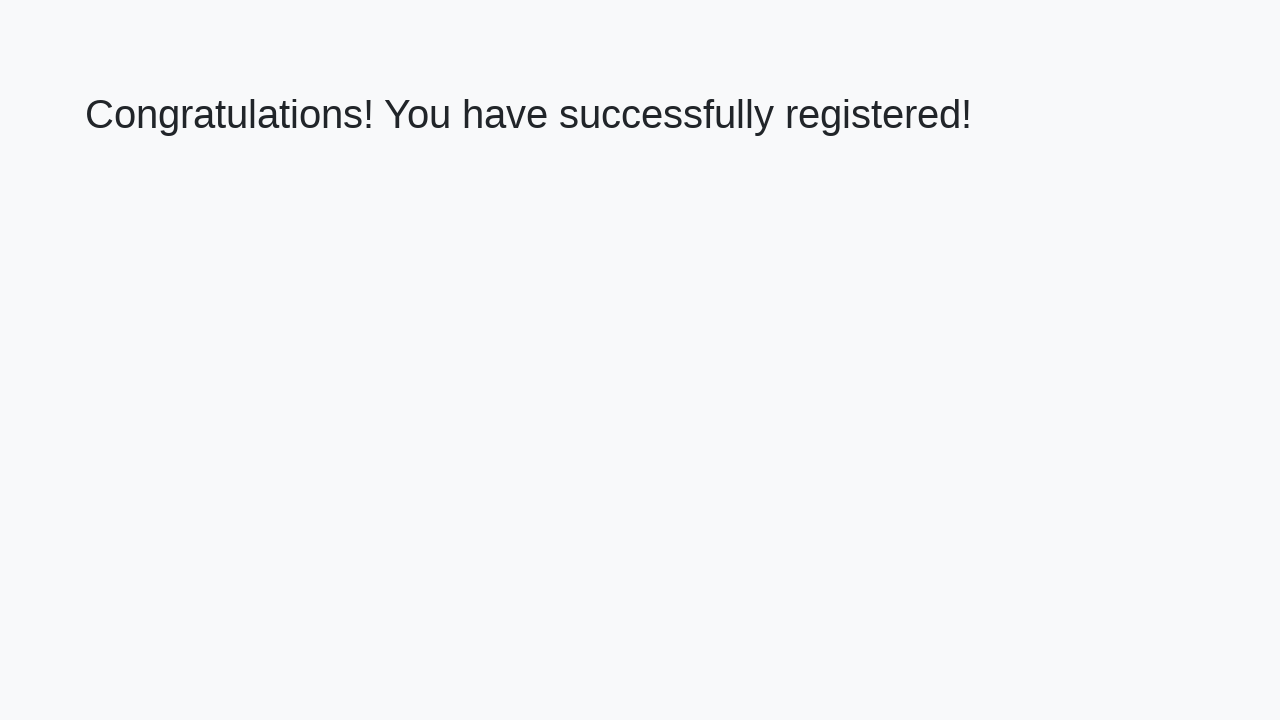

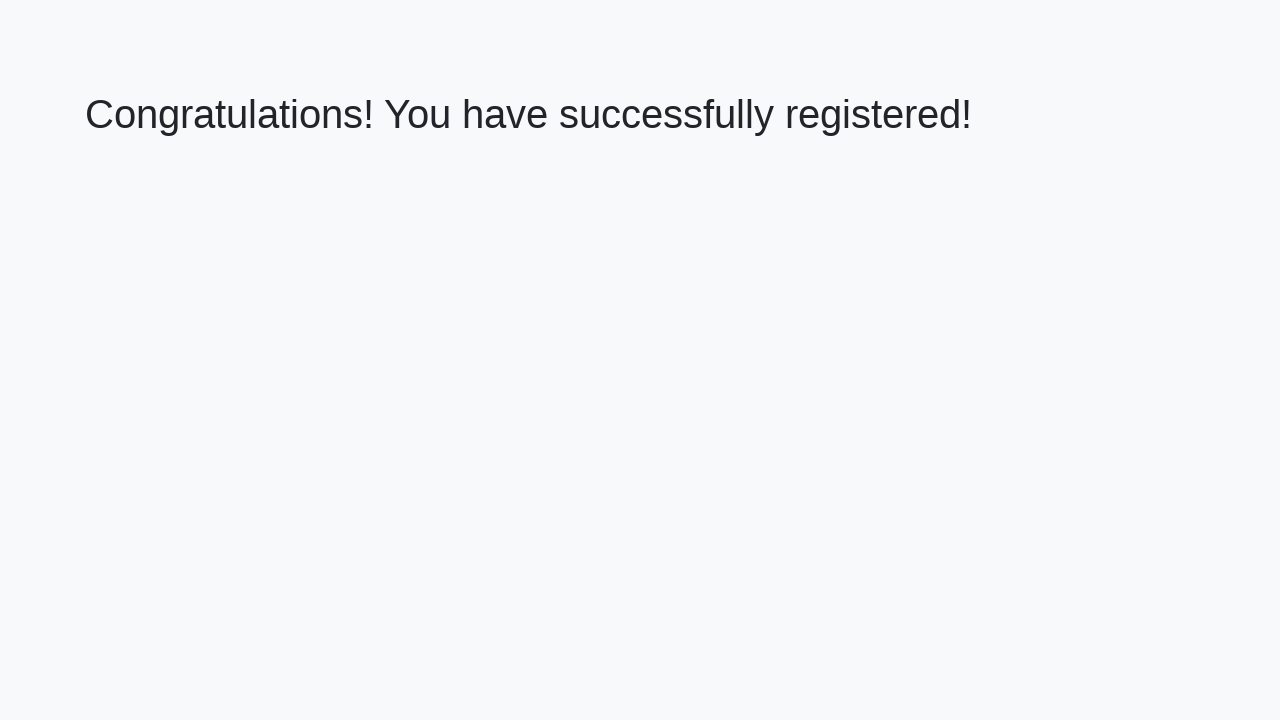